Tests slider interaction on jQuery UI demo page by switching to an iframe and dragging a slider handle from its starting position to the end position using click-and-hold with incremental movements.

Starting URL: https://jqueryui.com/slider/#default

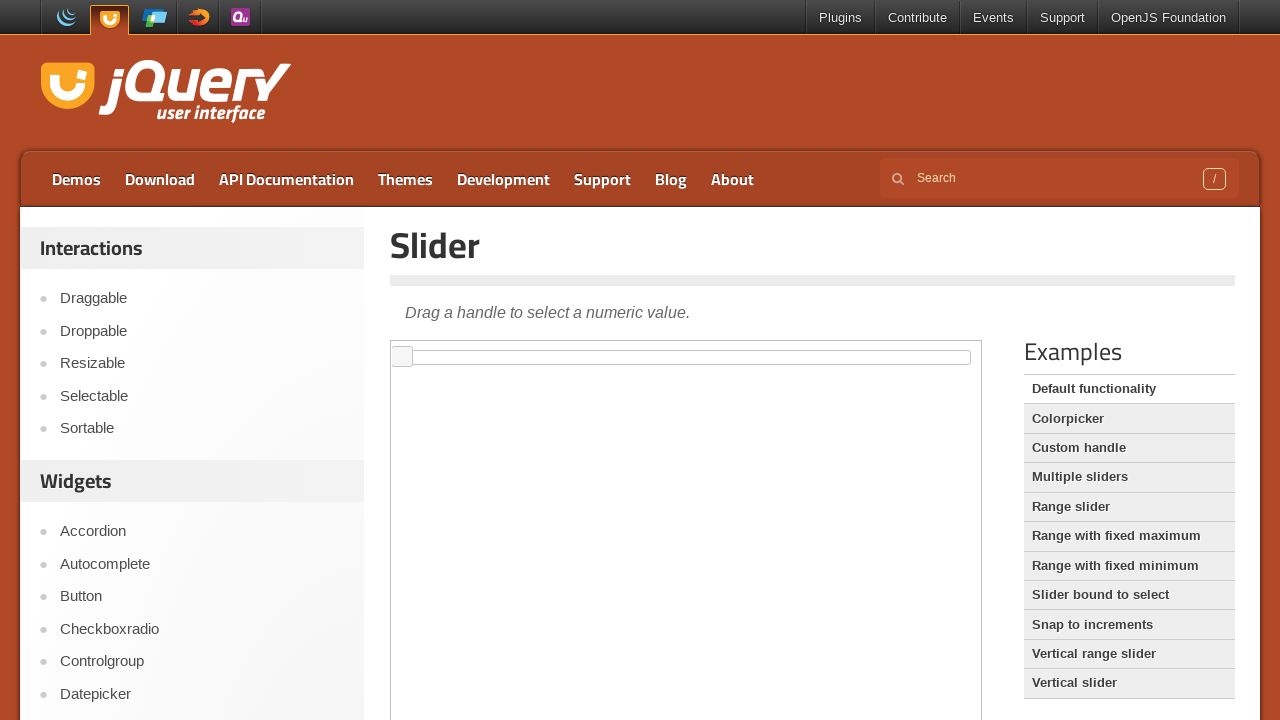

Waited 2 seconds for page to load
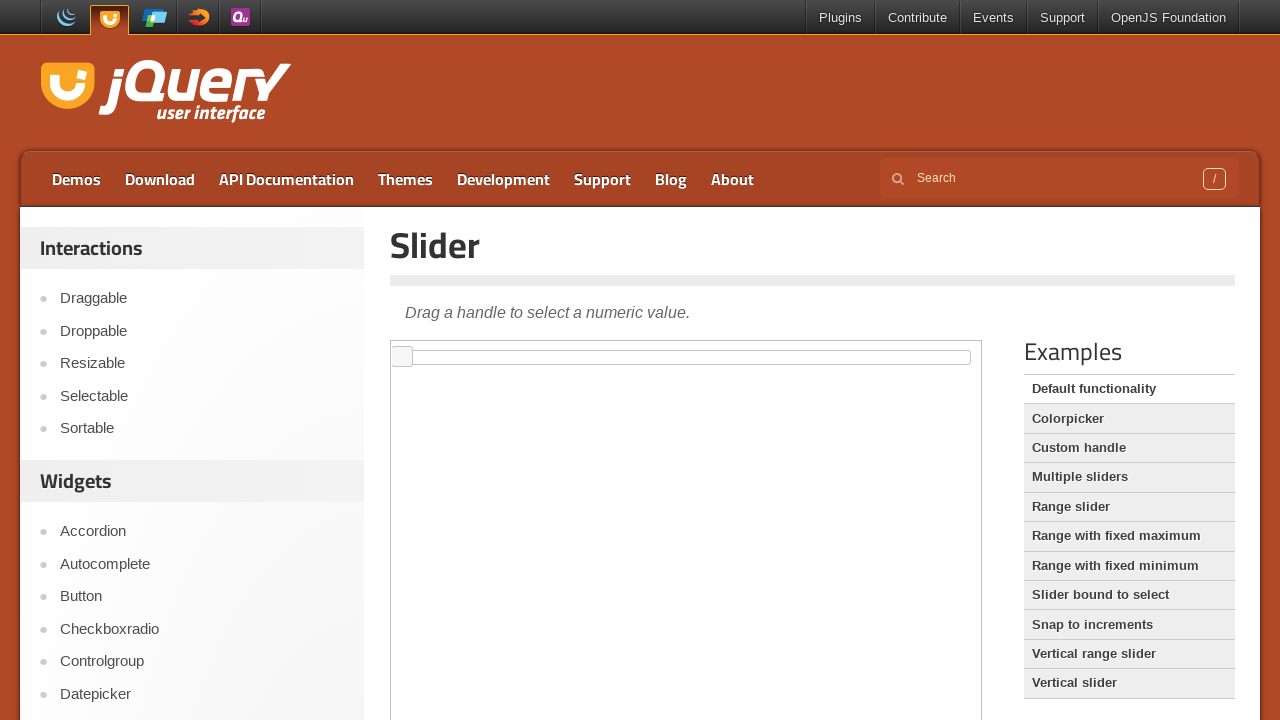

Located demo iframe
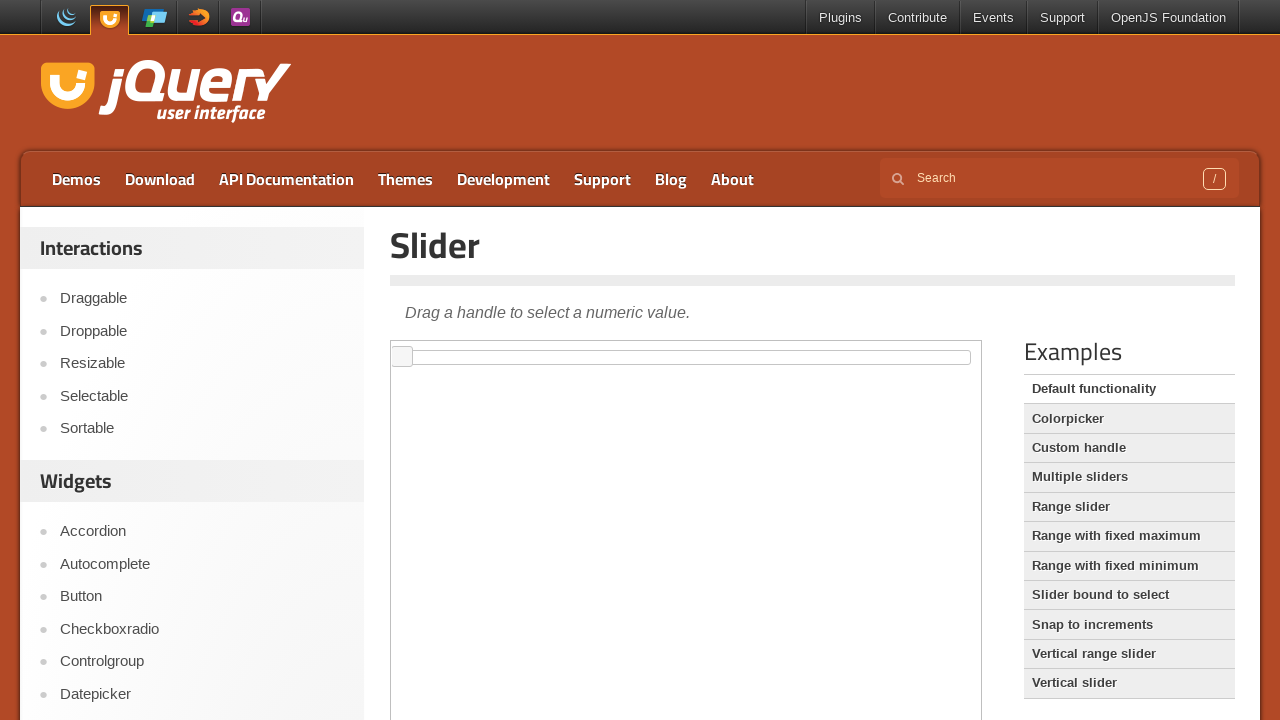

Located slider handle element
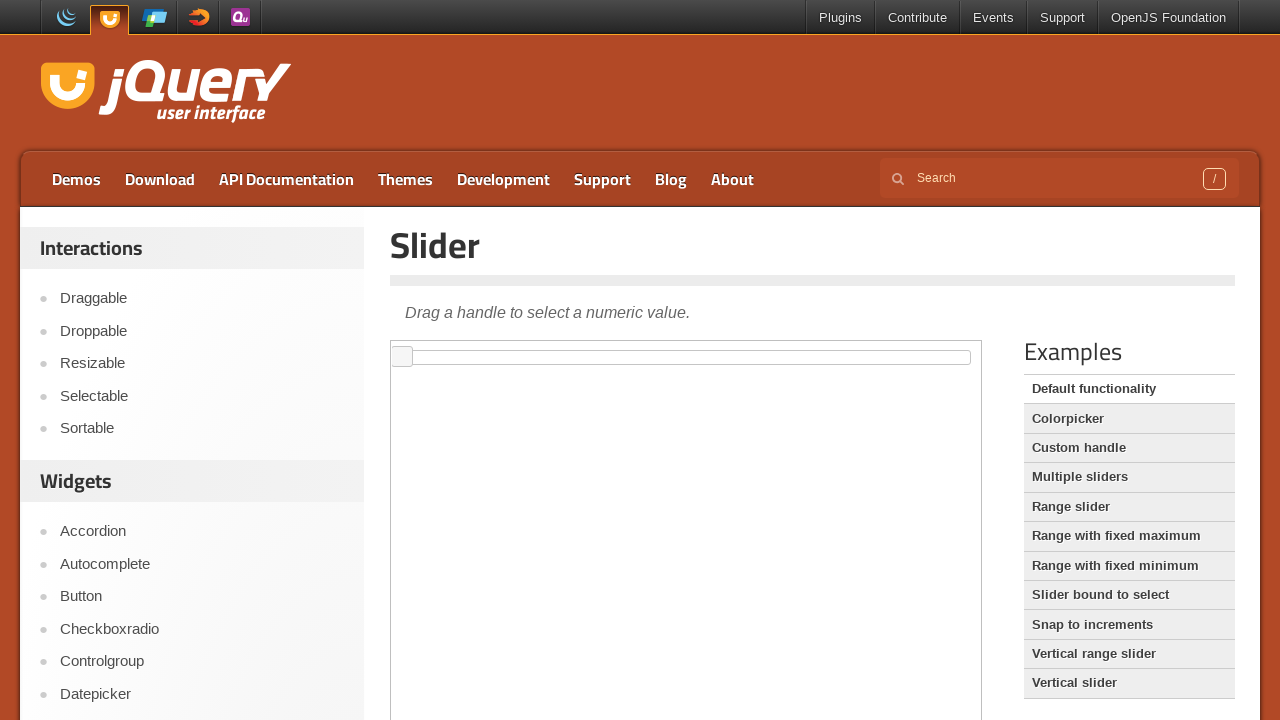

Located slider track element
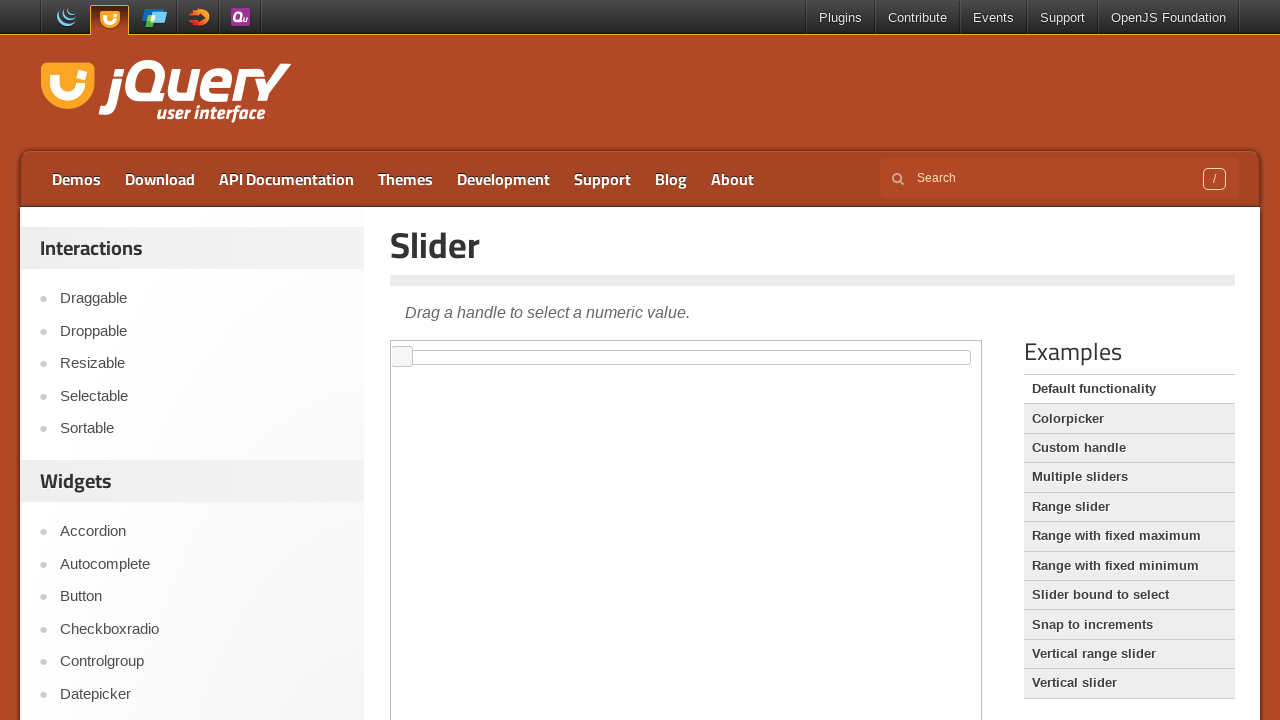

Retrieved bounding boxes for slider handle and track
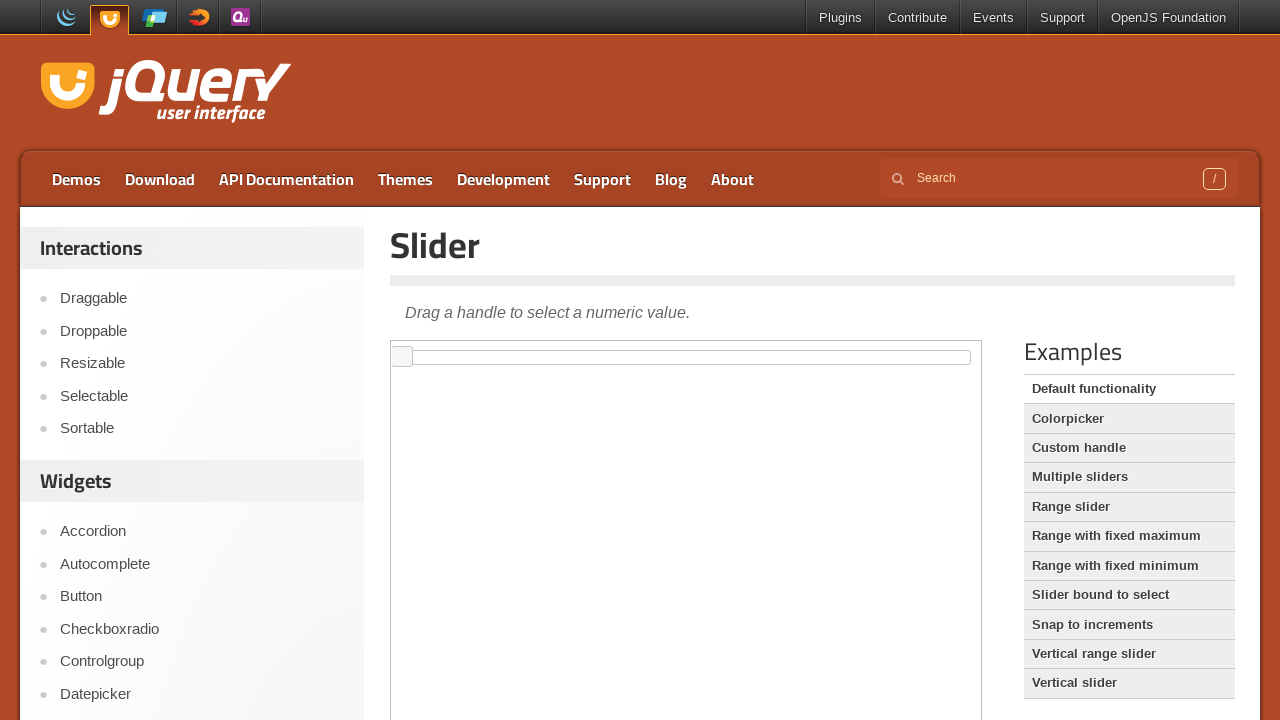

Moved mouse to slider handle starting position at (402, 357)
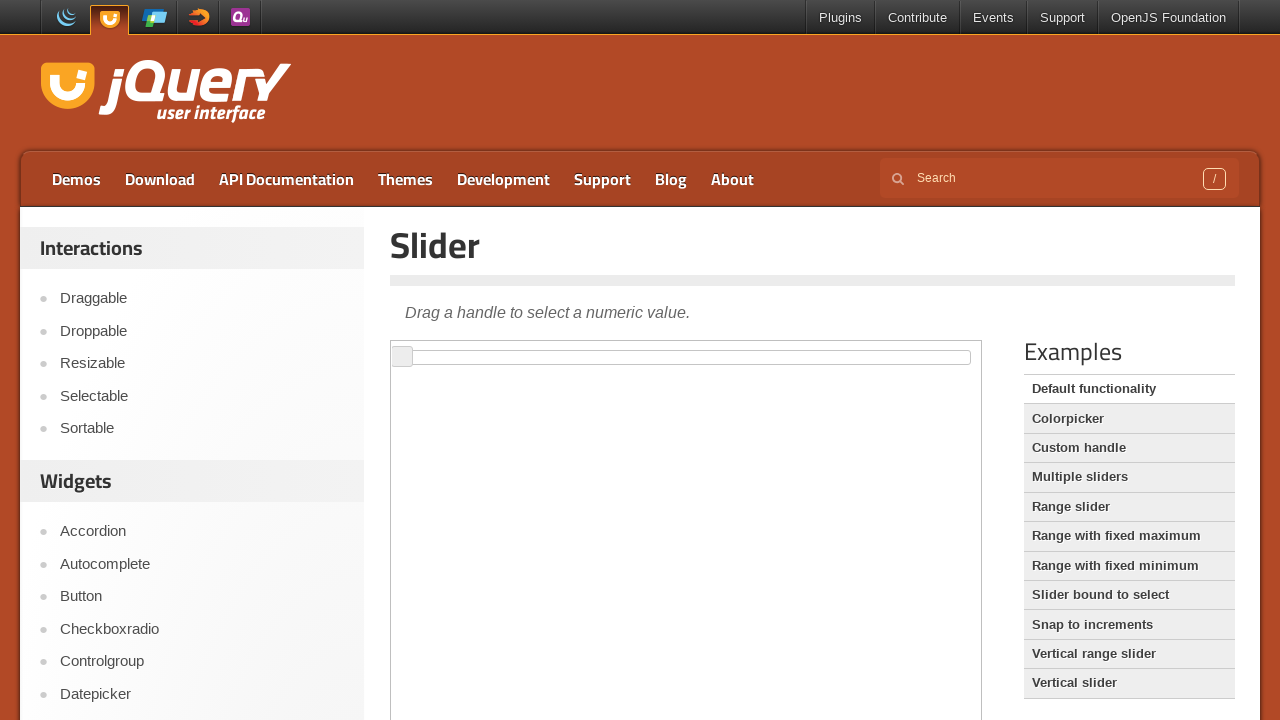

Pressed down mouse button on slider handle at (402, 357)
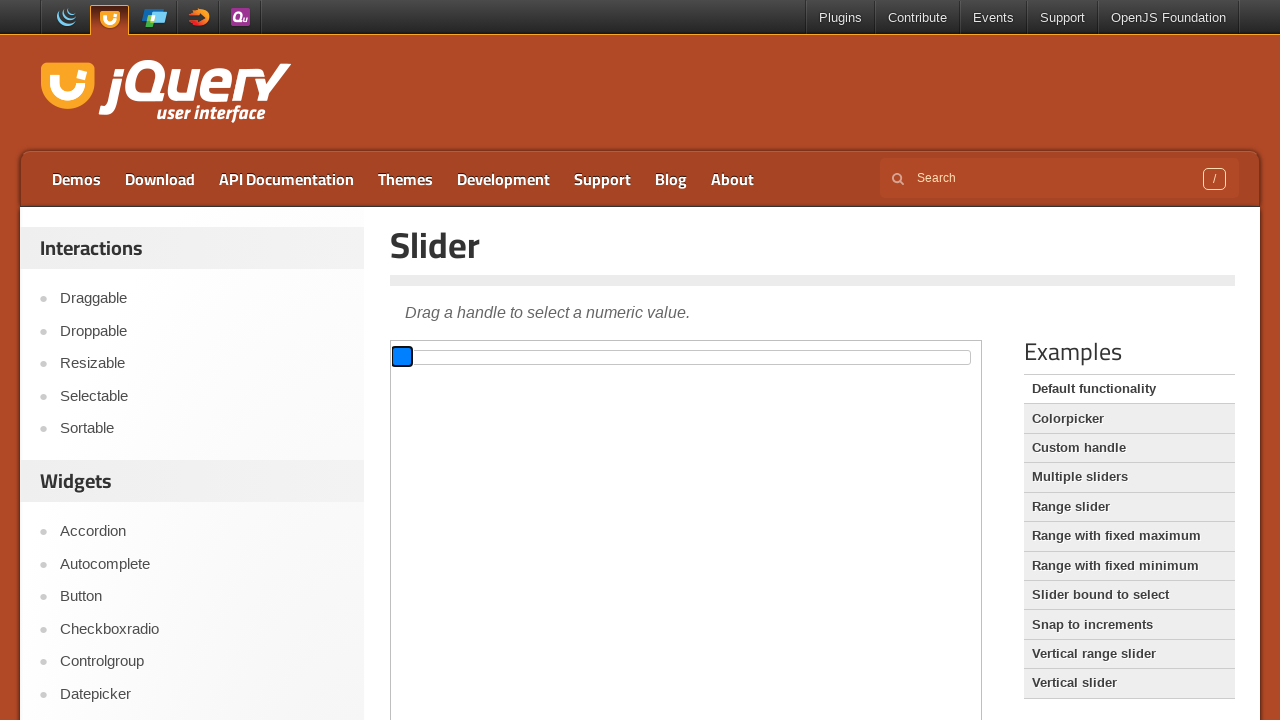

Dragged slider handle to 90% position with 20 incremental movements at (914, 357)
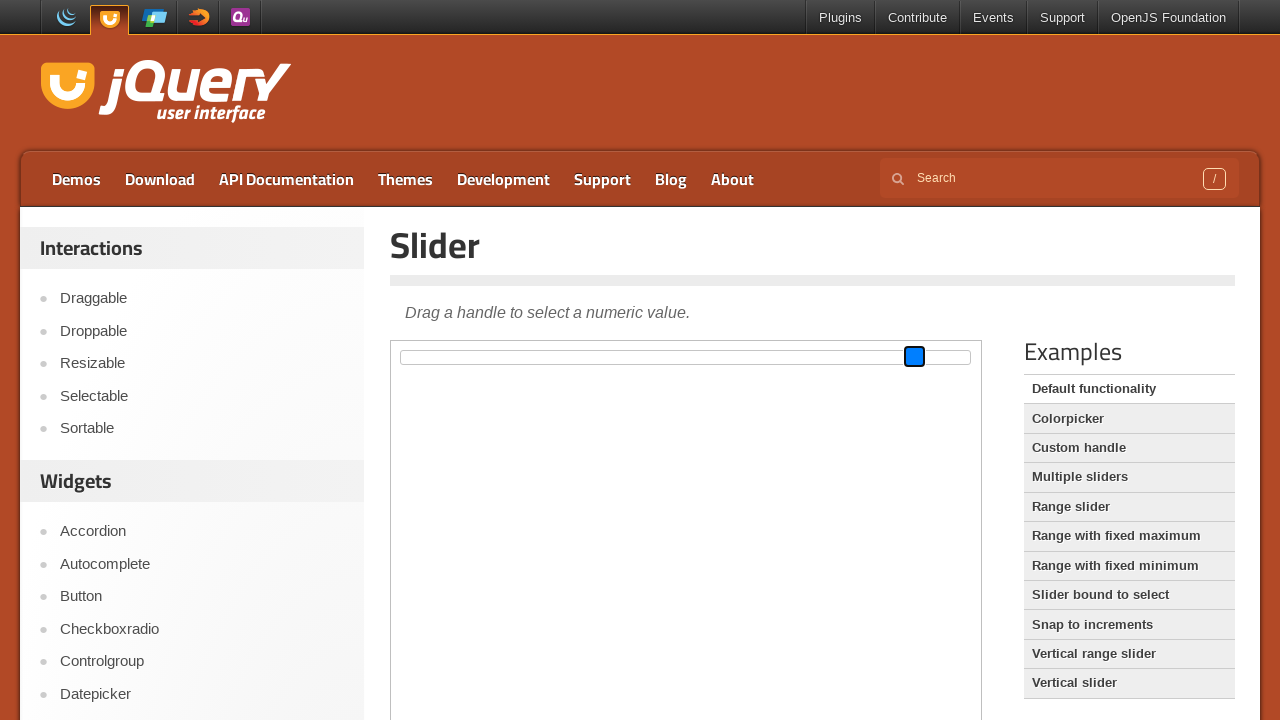

Released mouse button to complete slider drag at (914, 357)
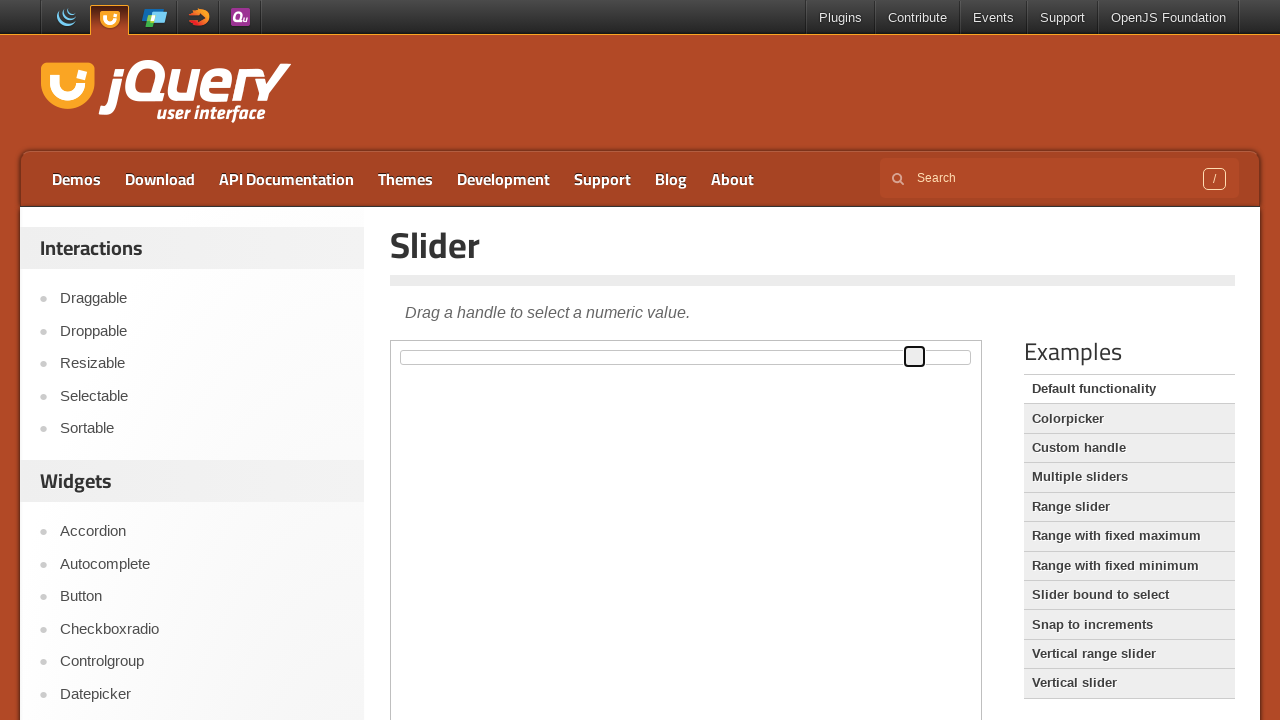

Waited 1 second to see slider movement result
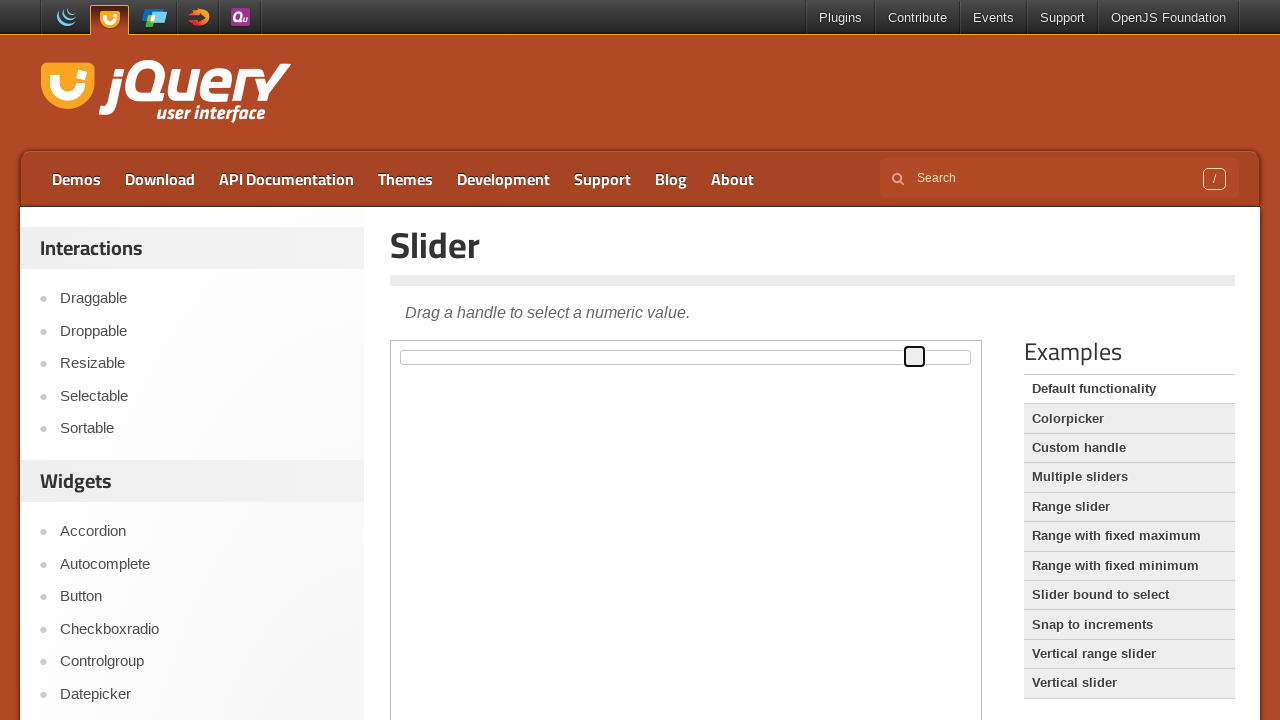

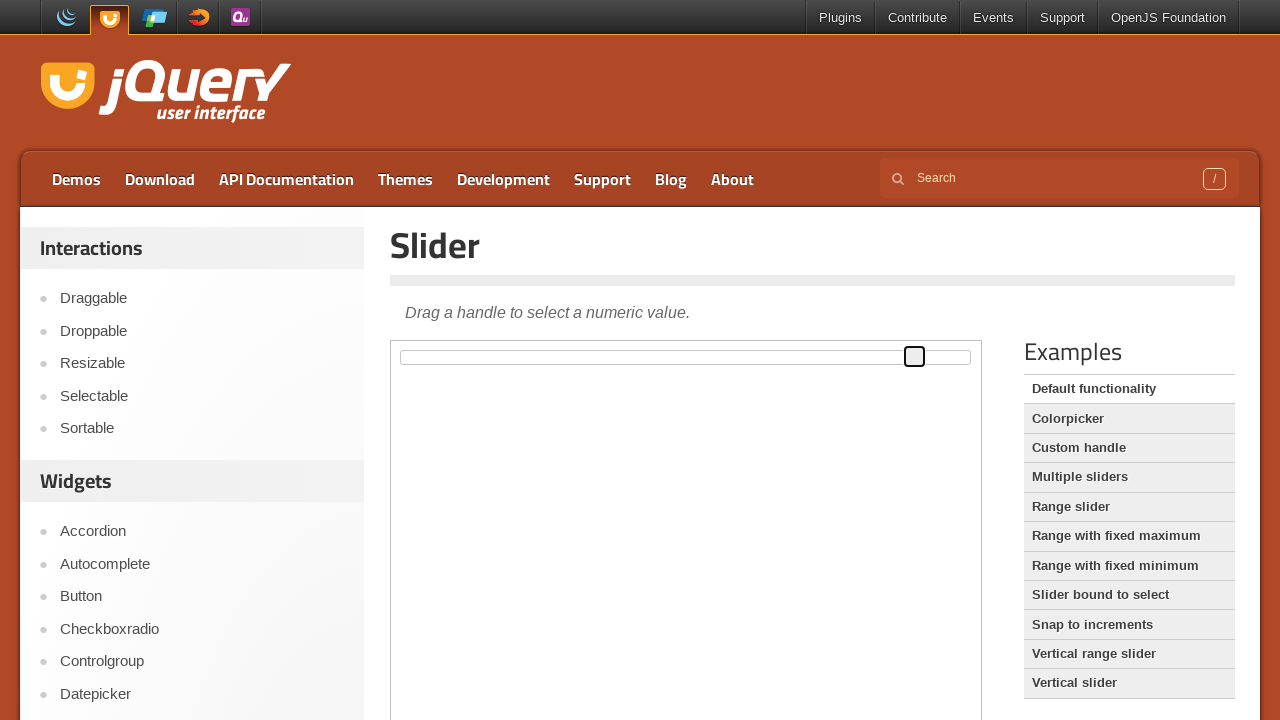